Tests dropdown selection functionality by selecting options using different methods (index, value, and visible text)

Starting URL: https://the-internet.herokuapp.com/dropdown

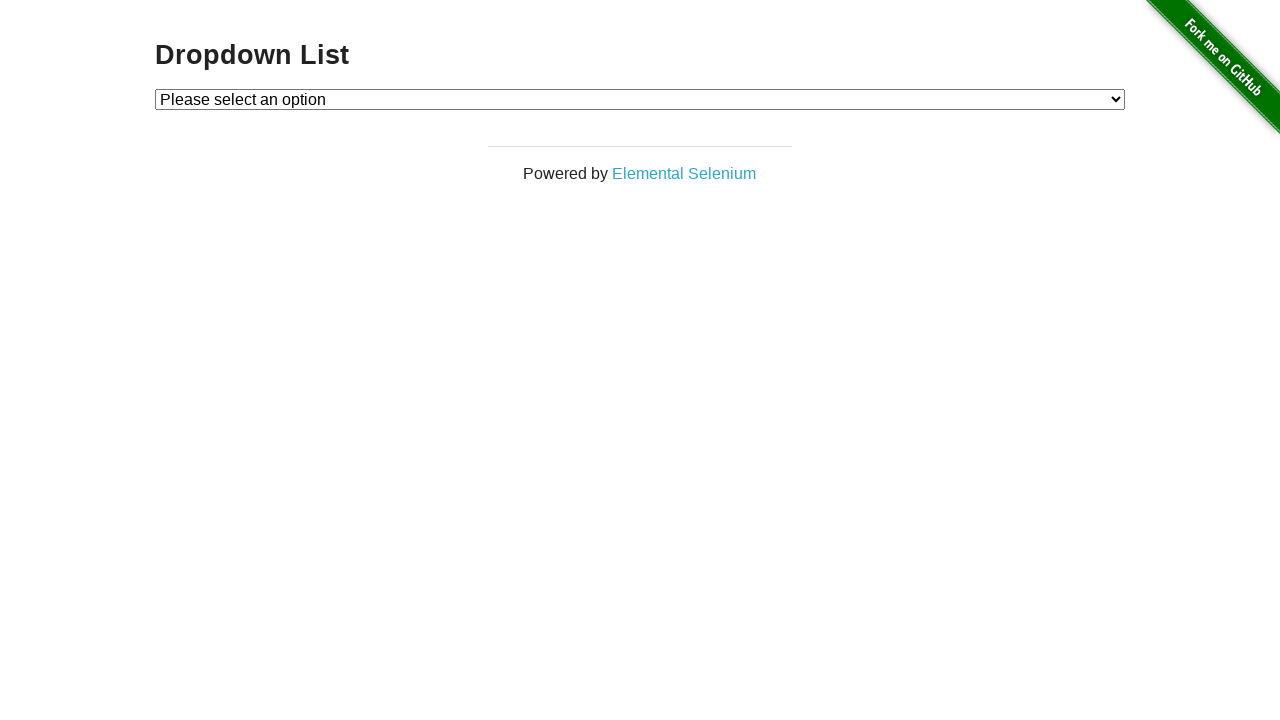

Selected Option 1 by index in dropdown on select#dropdown
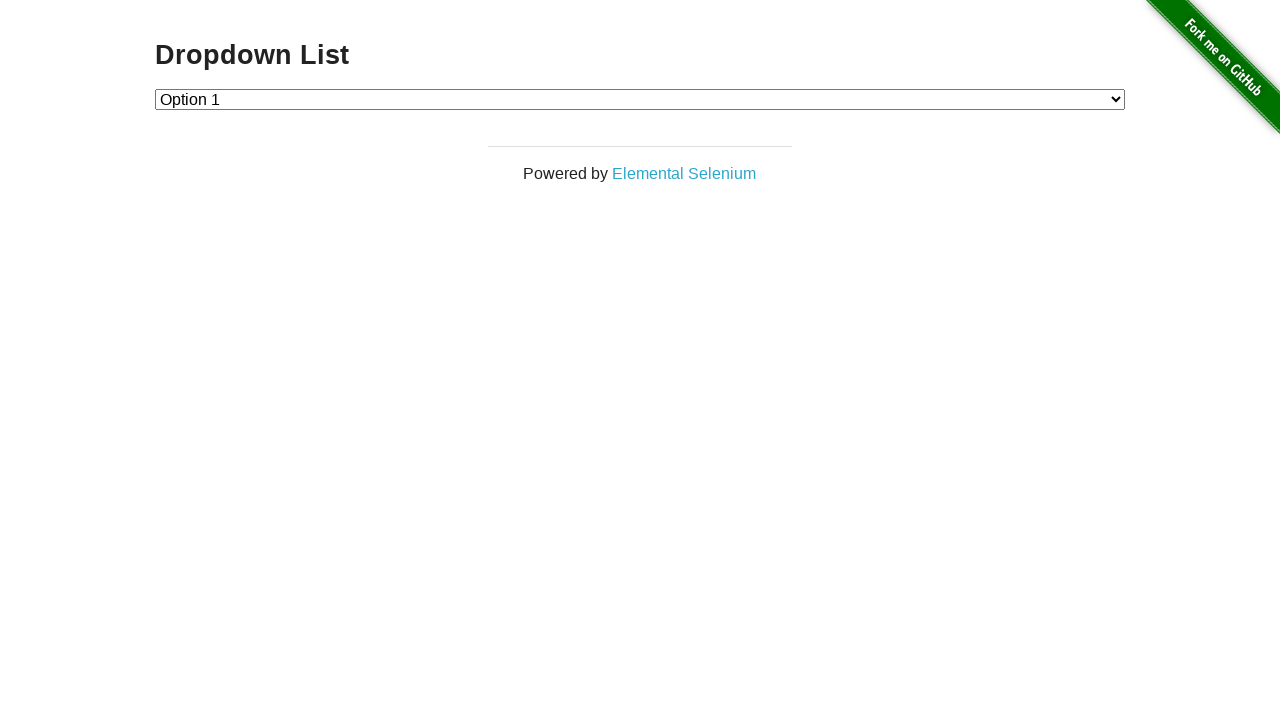

Selected Option 2 by value in dropdown on select#dropdown
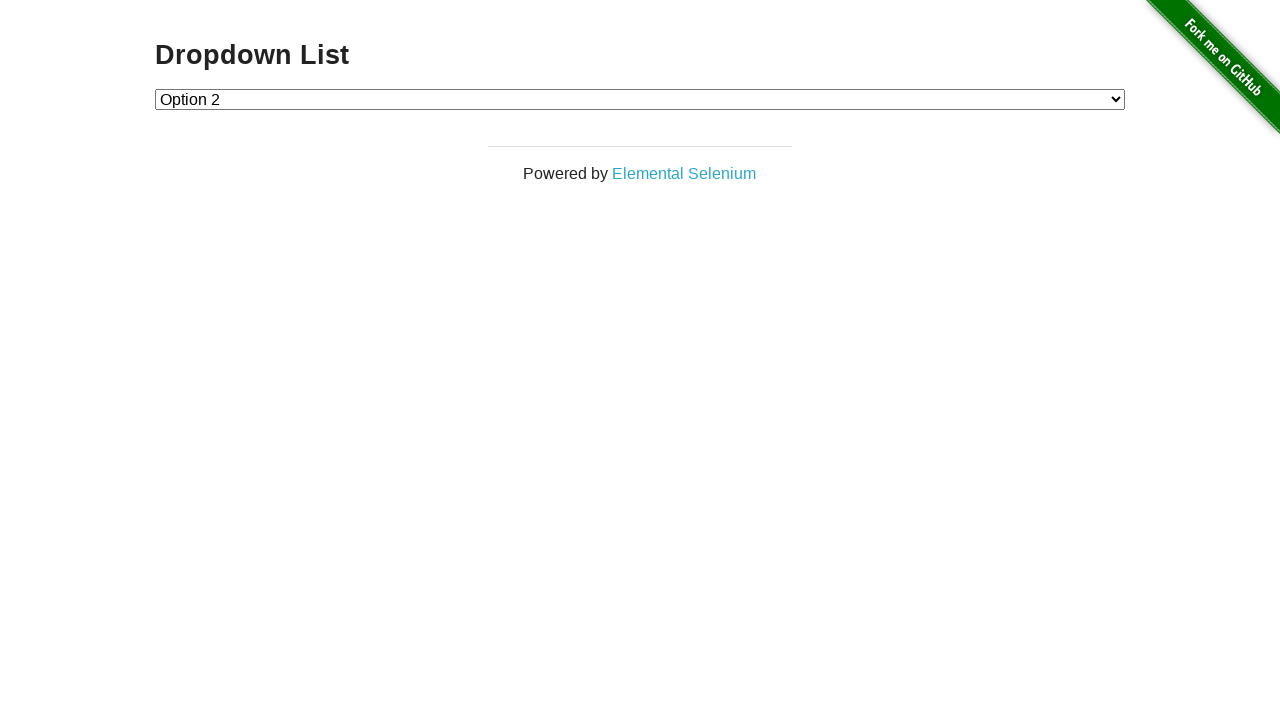

Selected Option 1 by visible text in dropdown on select#dropdown
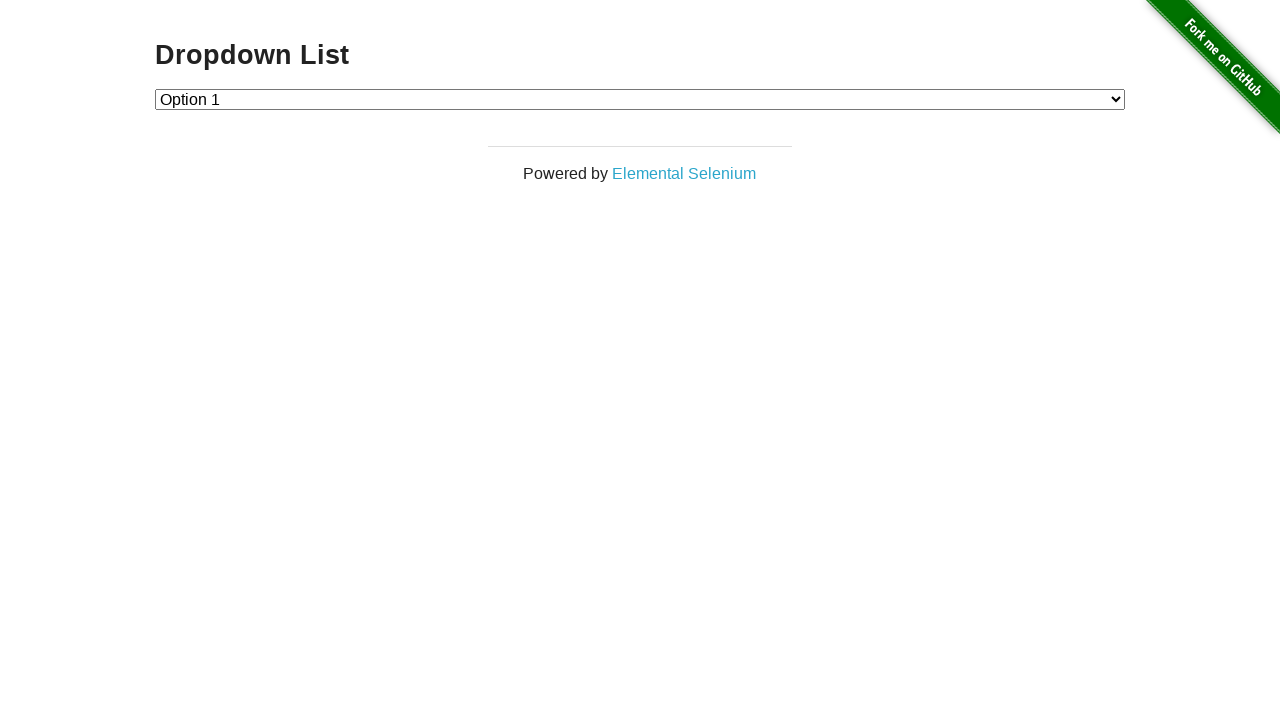

Located dropdown element
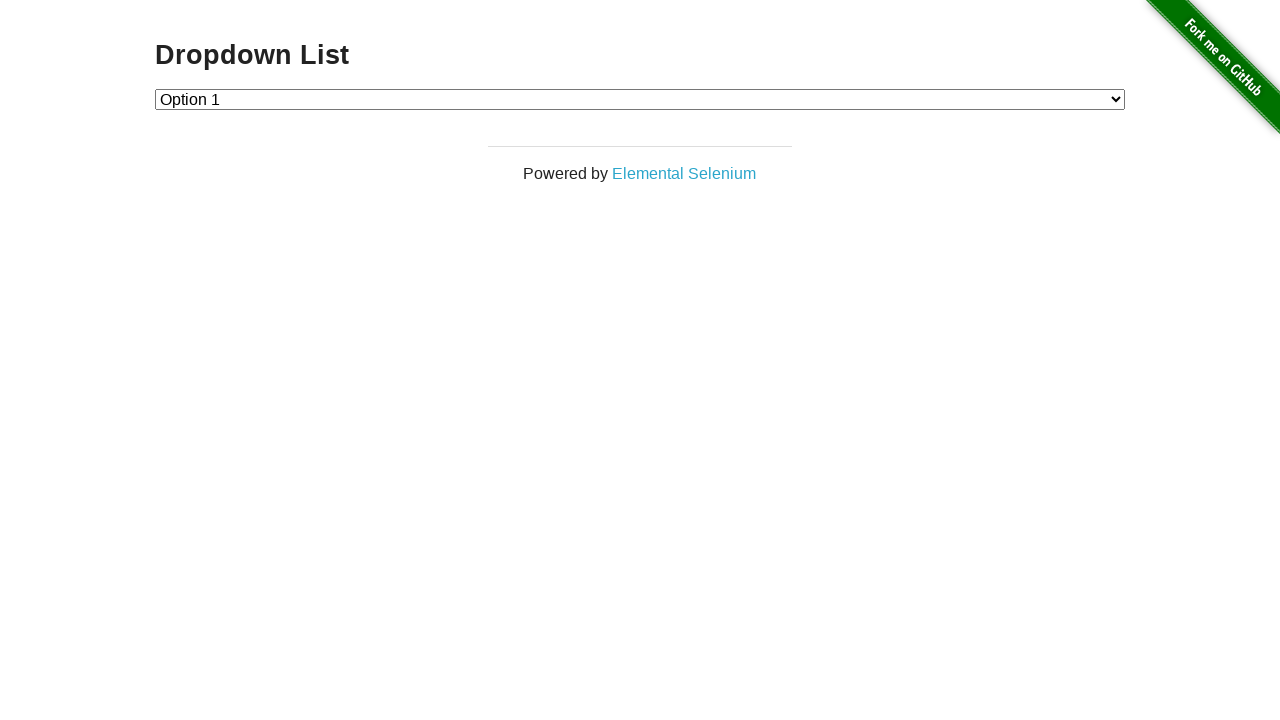

Retrieved all dropdown options
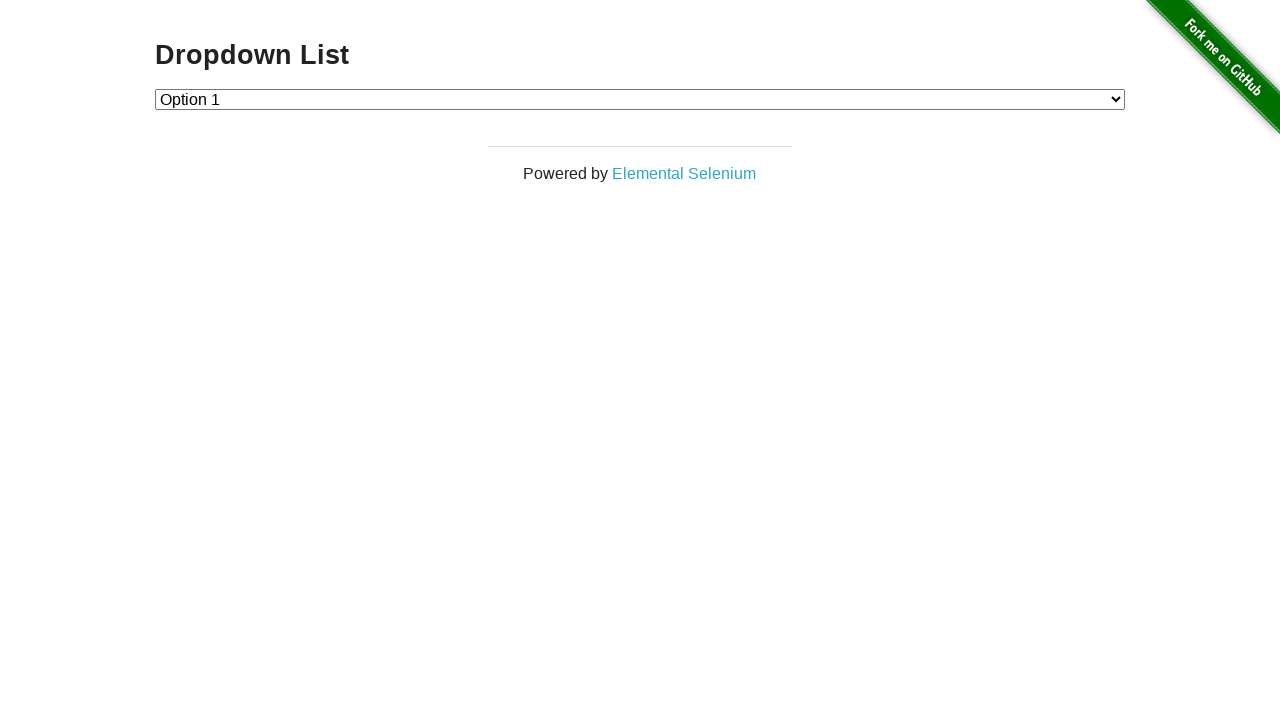

Counted dropdown options
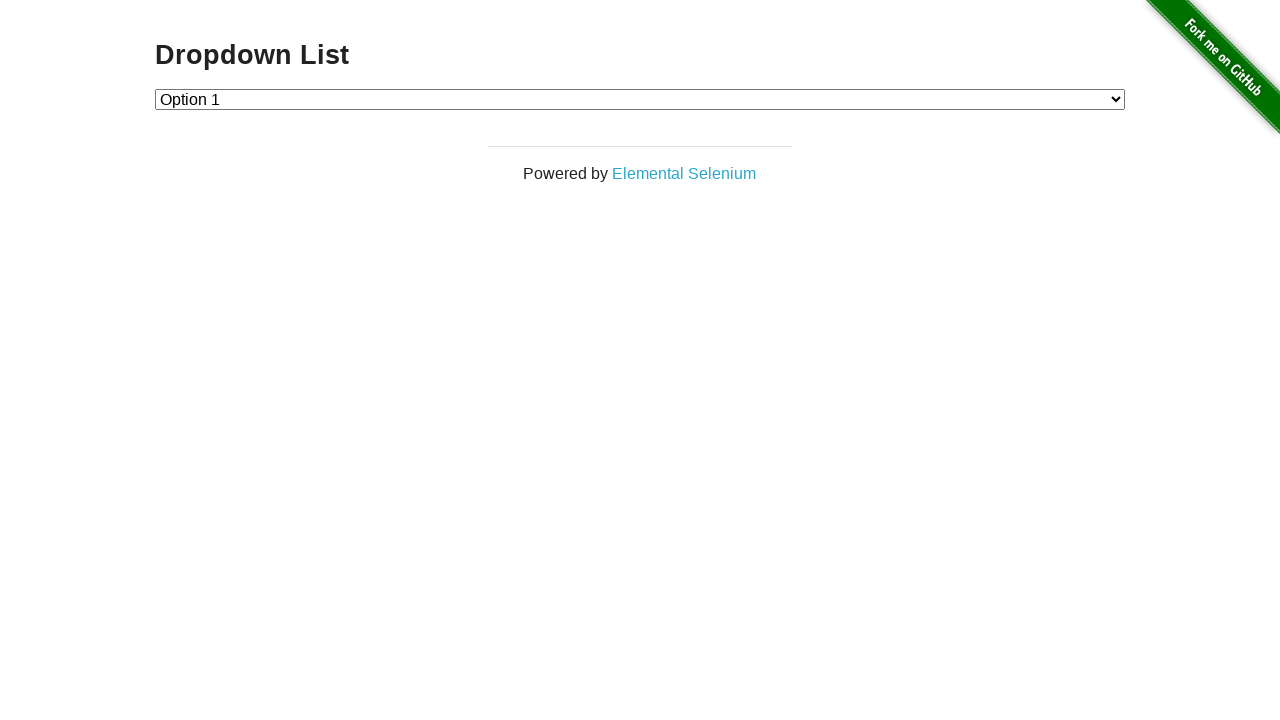

Dropdown option count verification failed - expected 4 options
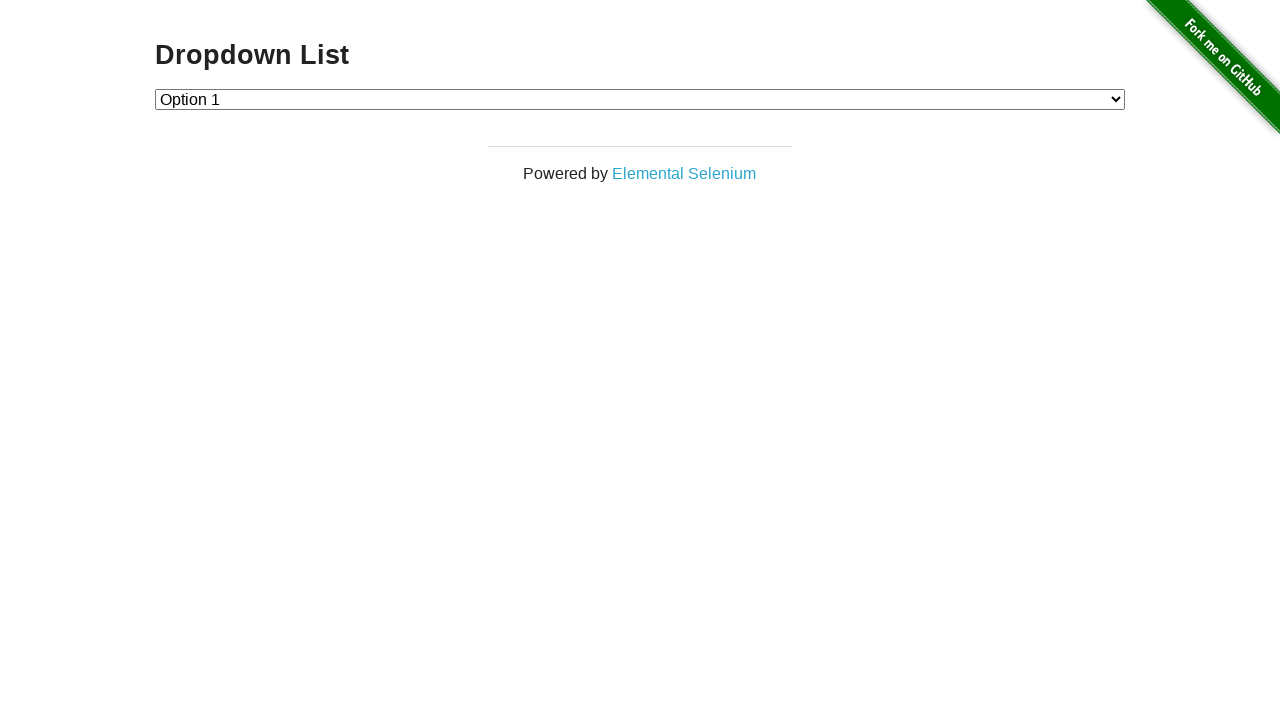

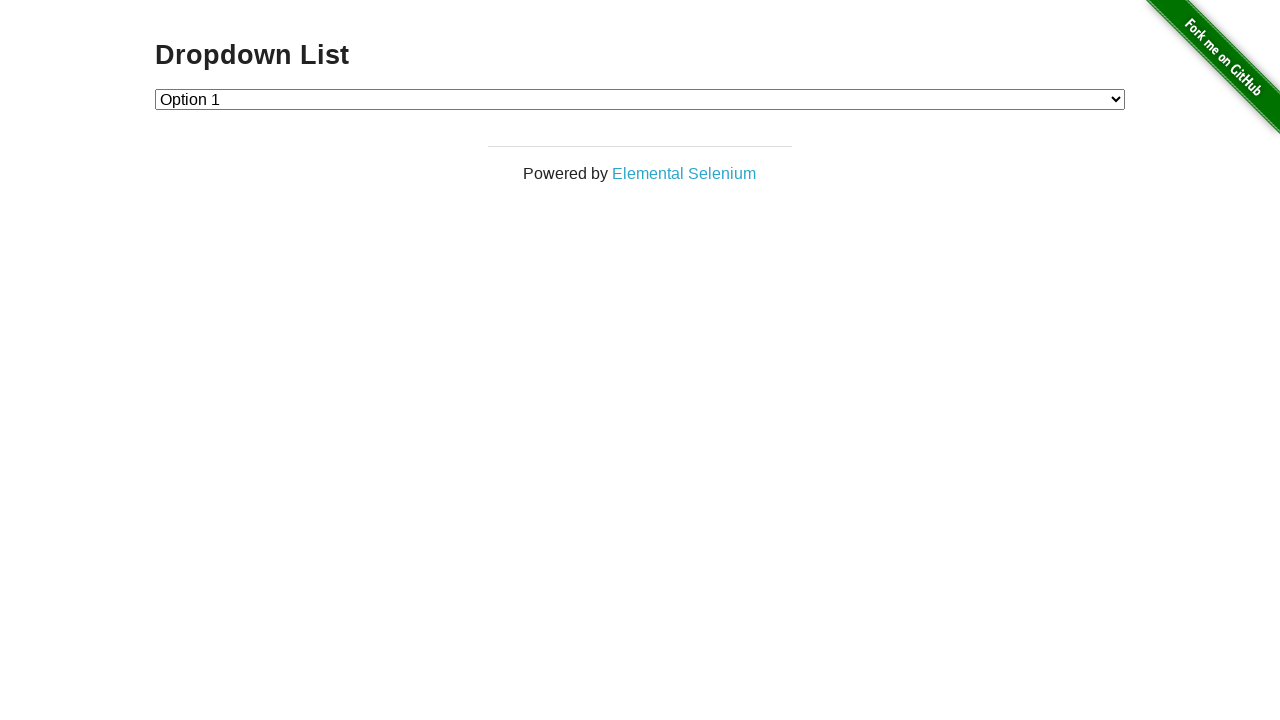